Tests confirmation alert by clicking the button and accepting the confirmation

Starting URL: https://testautomationpractice.blogspot.com/

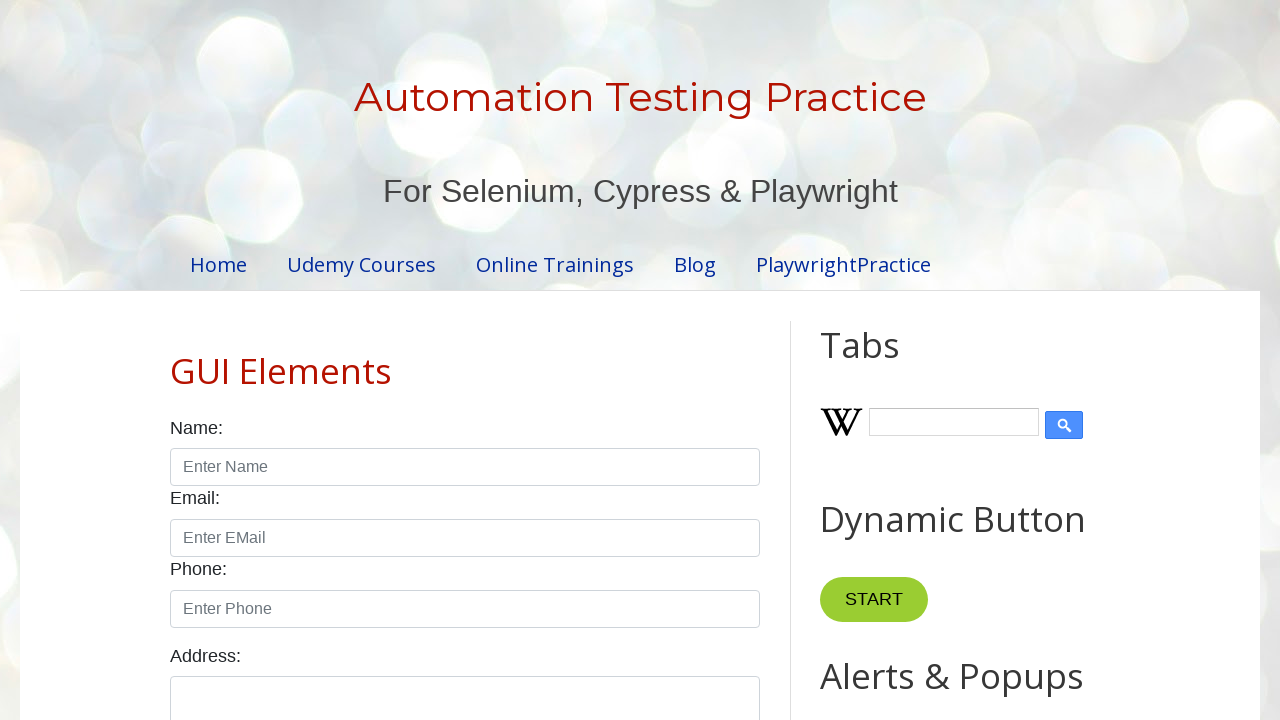

Set up dialog handler to accept confirmation alerts
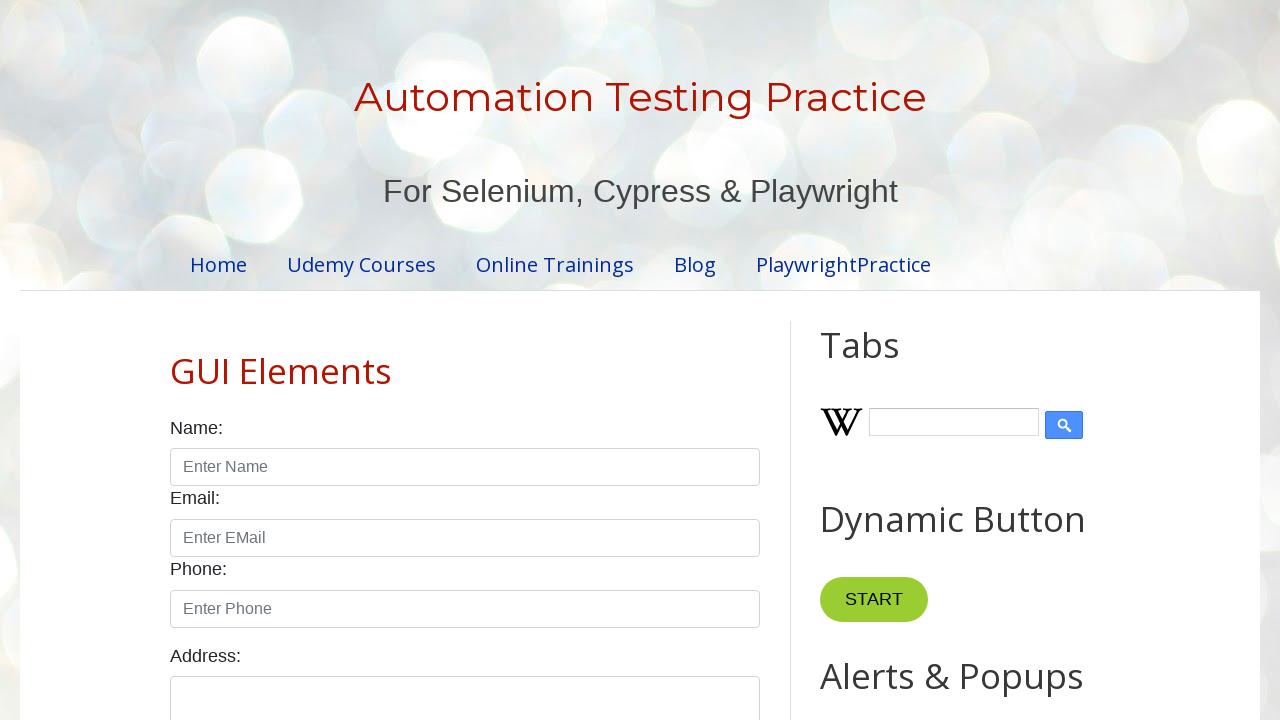

Clicked Confirmation Alert button at (912, 360) on button:has-text('Confirmation Alert')
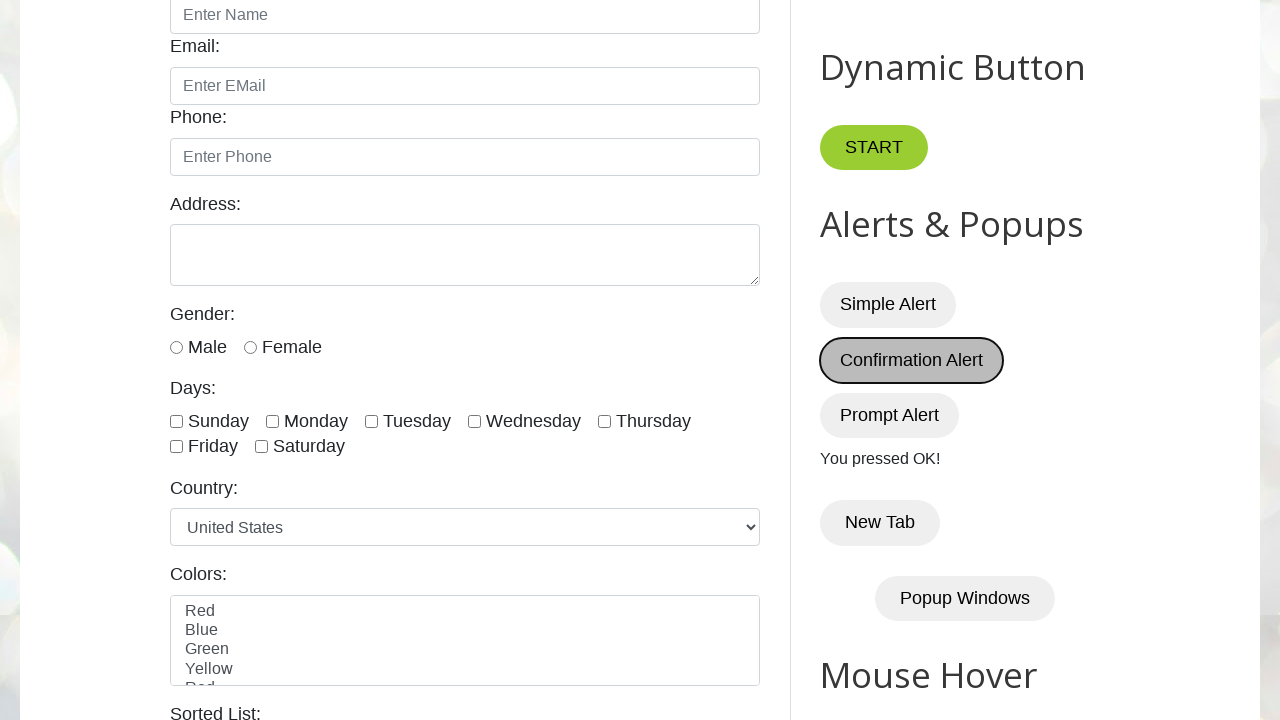

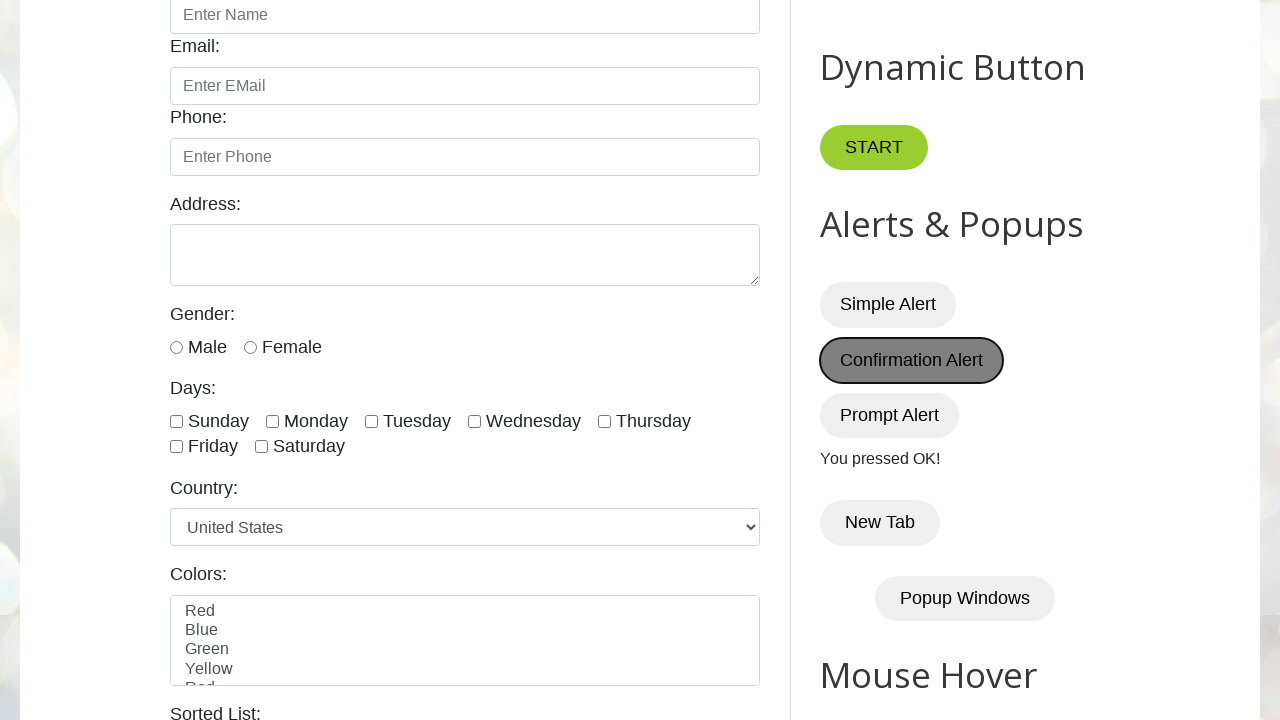